Tests keyboard events by typing text and pressing Enter on a keyboard events demo page, then verifies the resulting message is displayed

Starting URL: https://training-support.net/webelements/keyboard-events

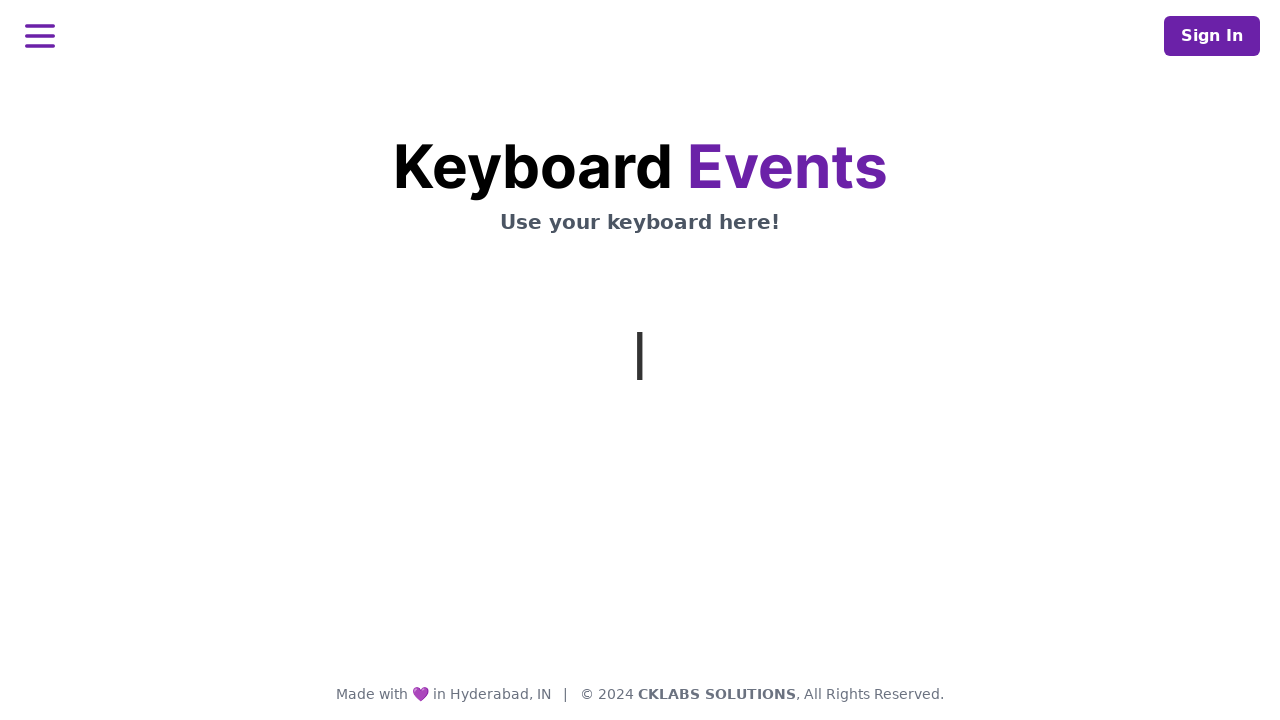

Typed 'This is coming from Selenium' using keyboard
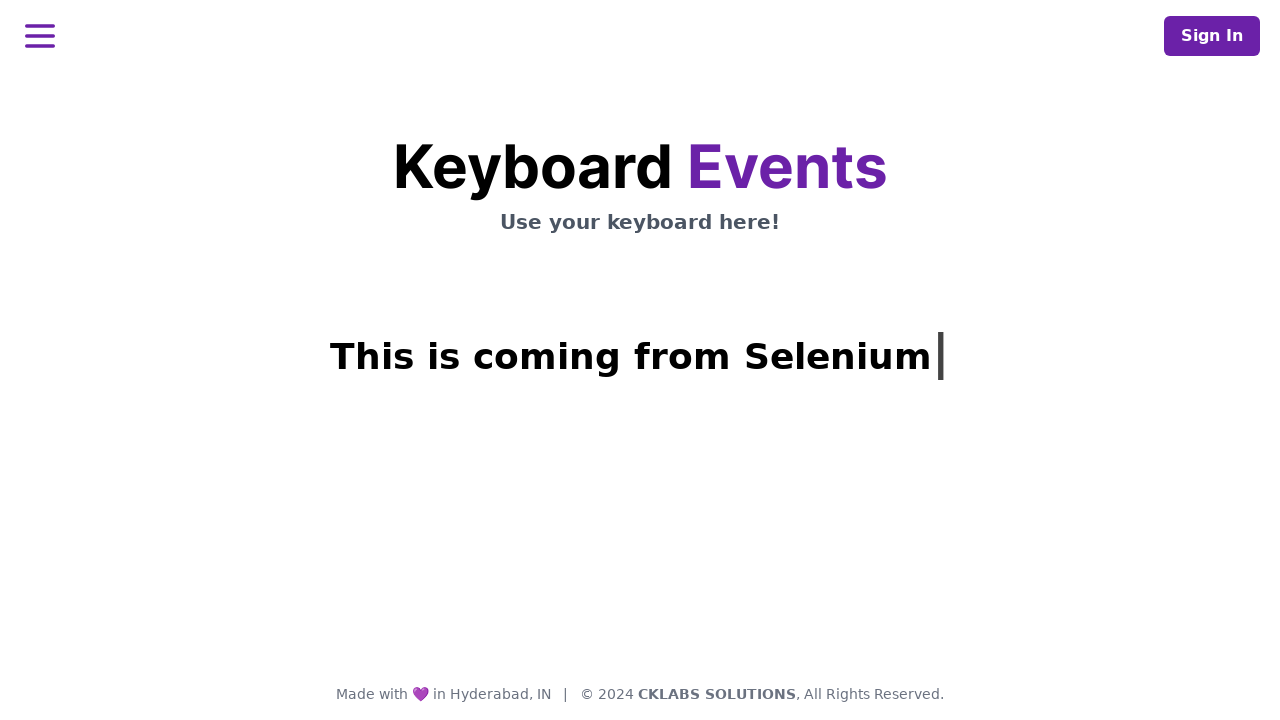

Pressed Enter key
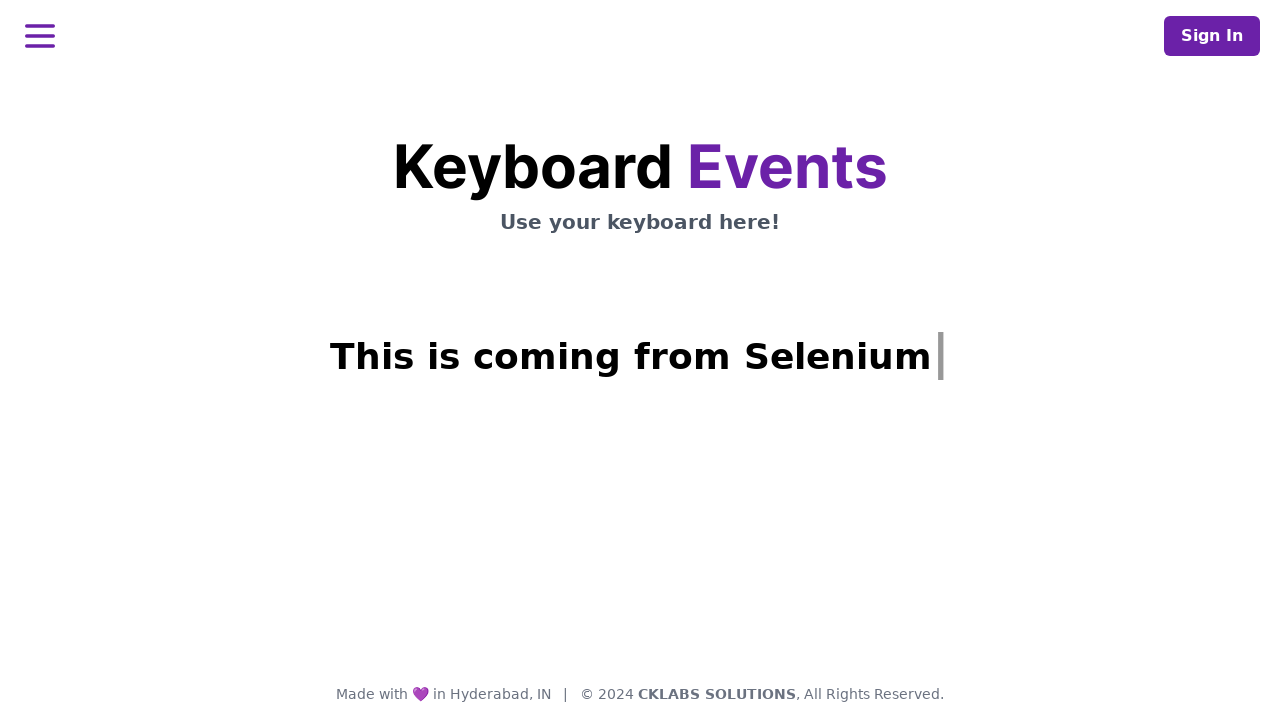

Response heading (h1.mt-3) is displayed
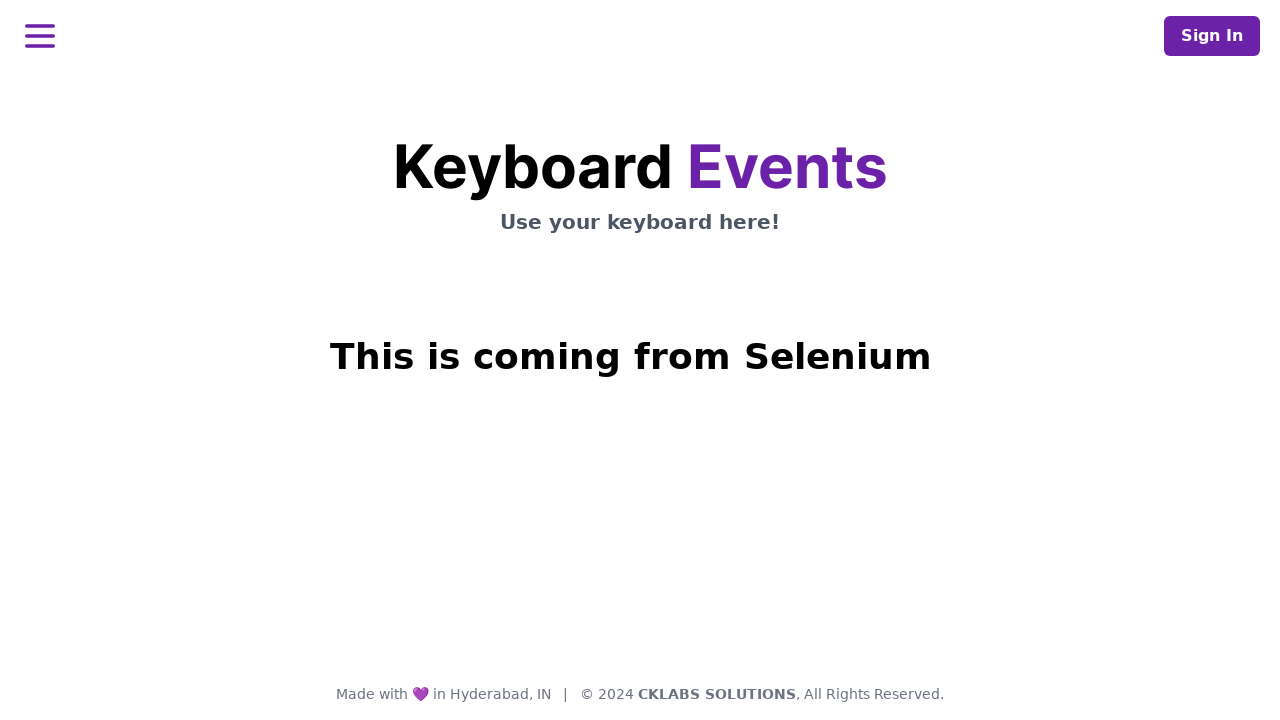

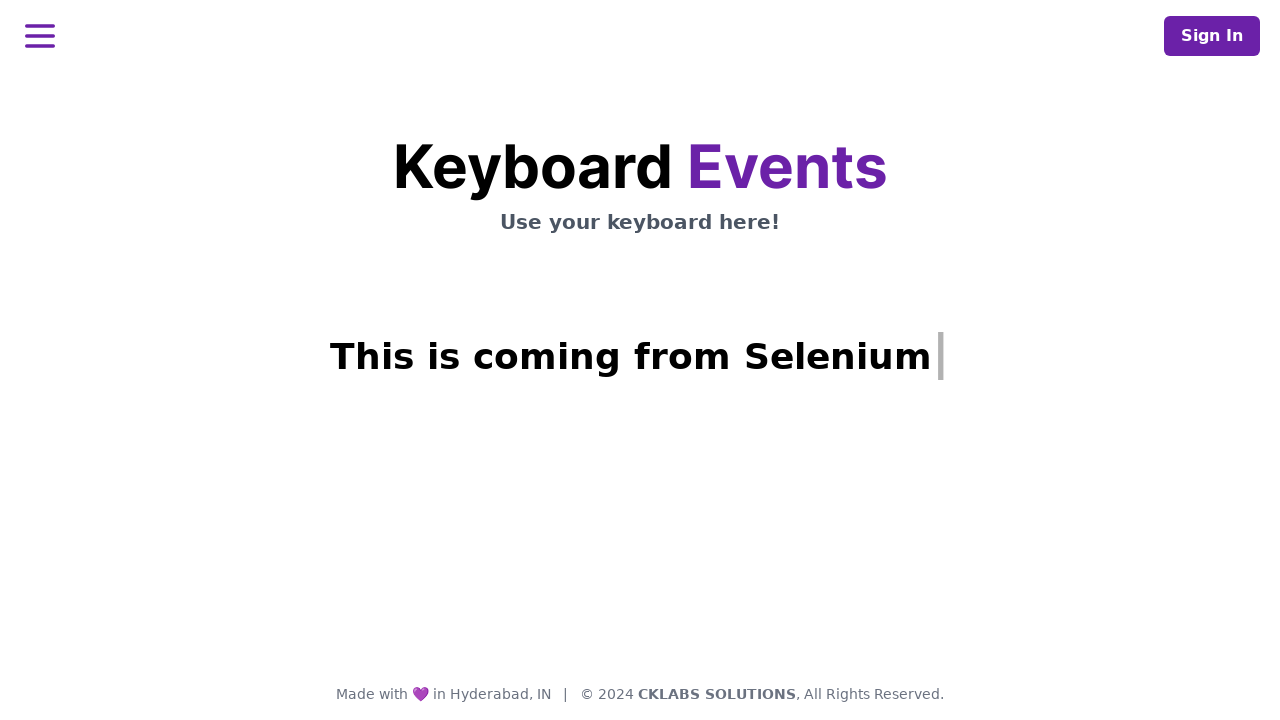